Tests date picker functionality by clicking on the datepicker field and selecting a specific date (25th) from the calendar popup

Starting URL: http://seleniumpractise.blogspot.com/2016/08/how-to-handle-calendar-in-selenium.html

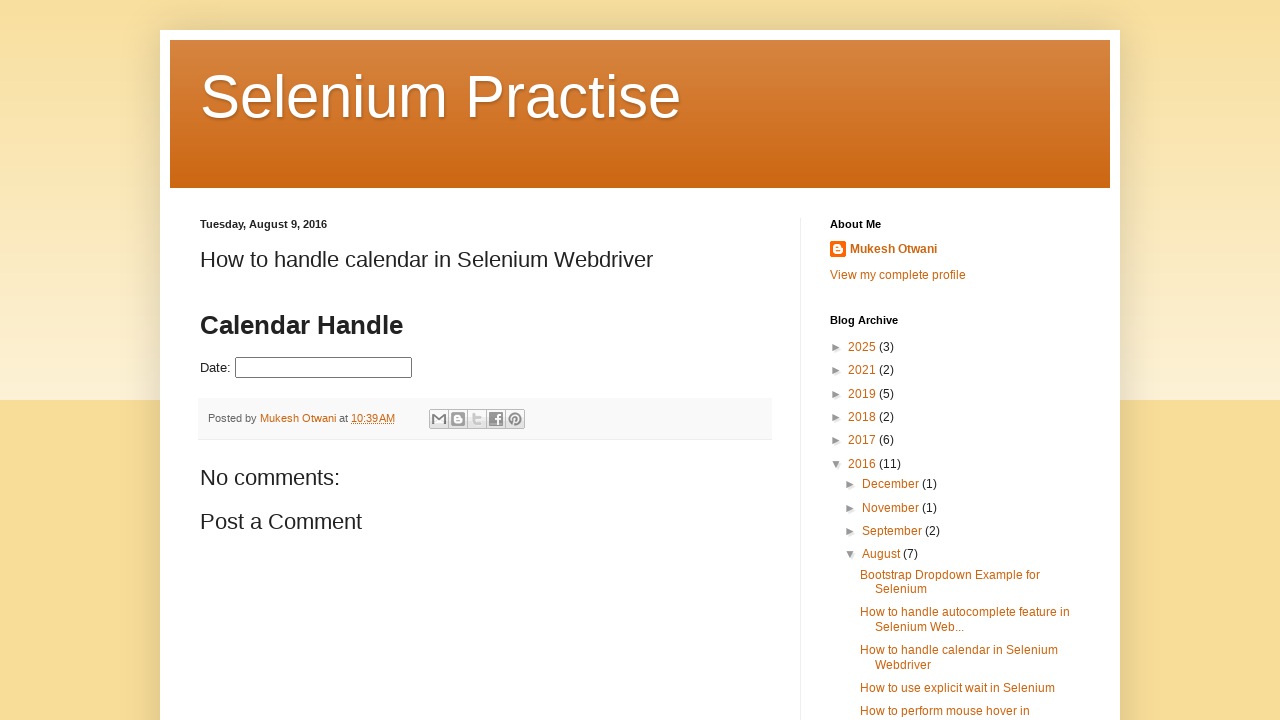

Clicked on datepicker field to open calendar popup at (324, 368) on #datepicker
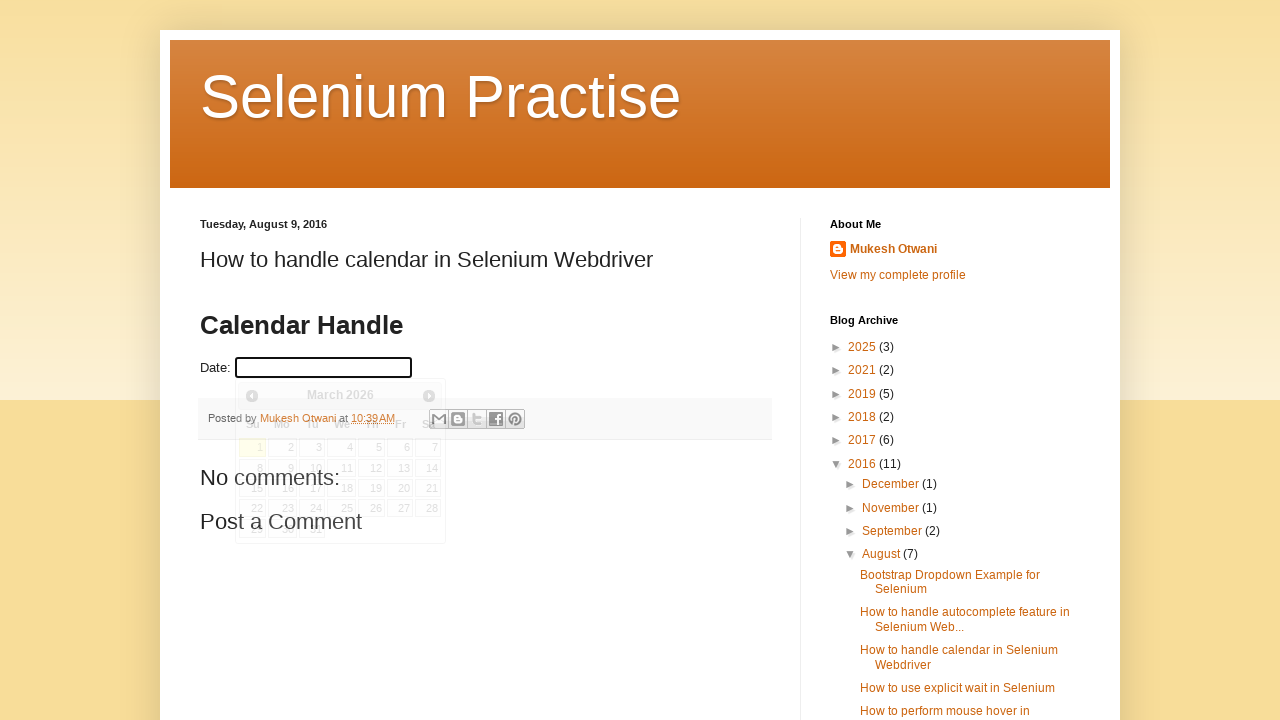

Calendar popup loaded with date options
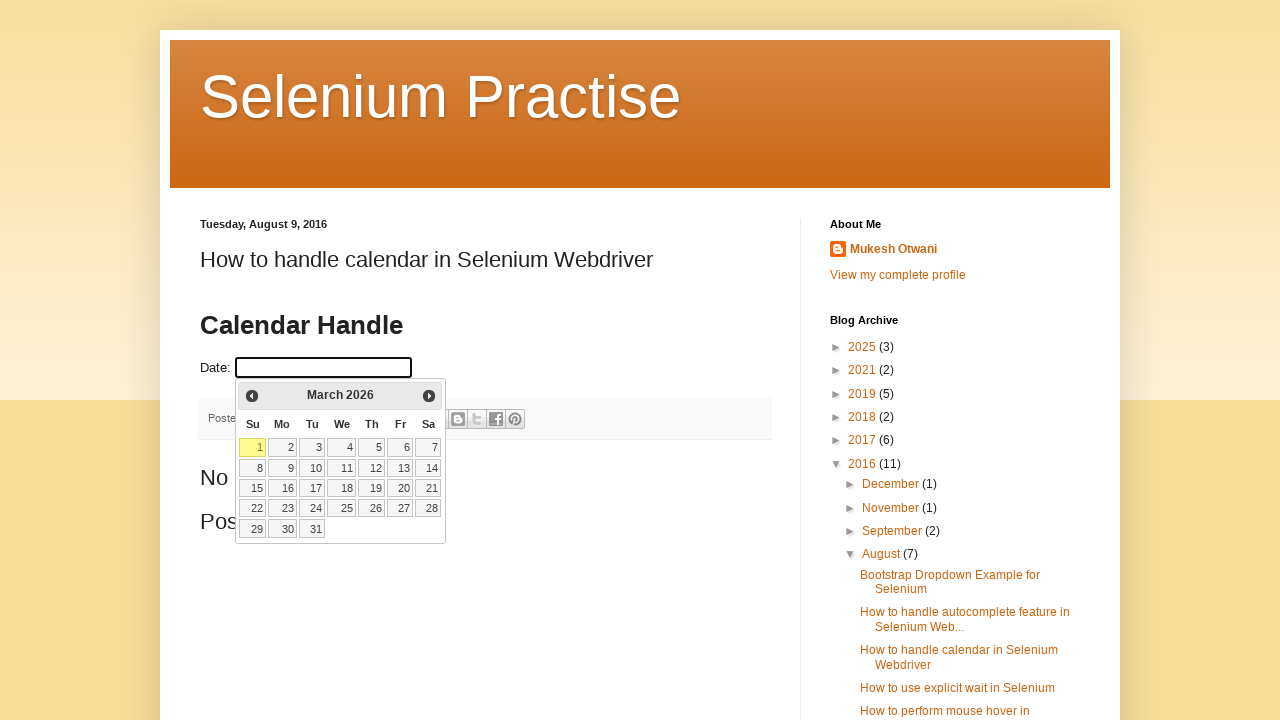

Selected date 25 from the calendar at (342, 508) on xpath=//tbody/tr/td/a[text()='25']
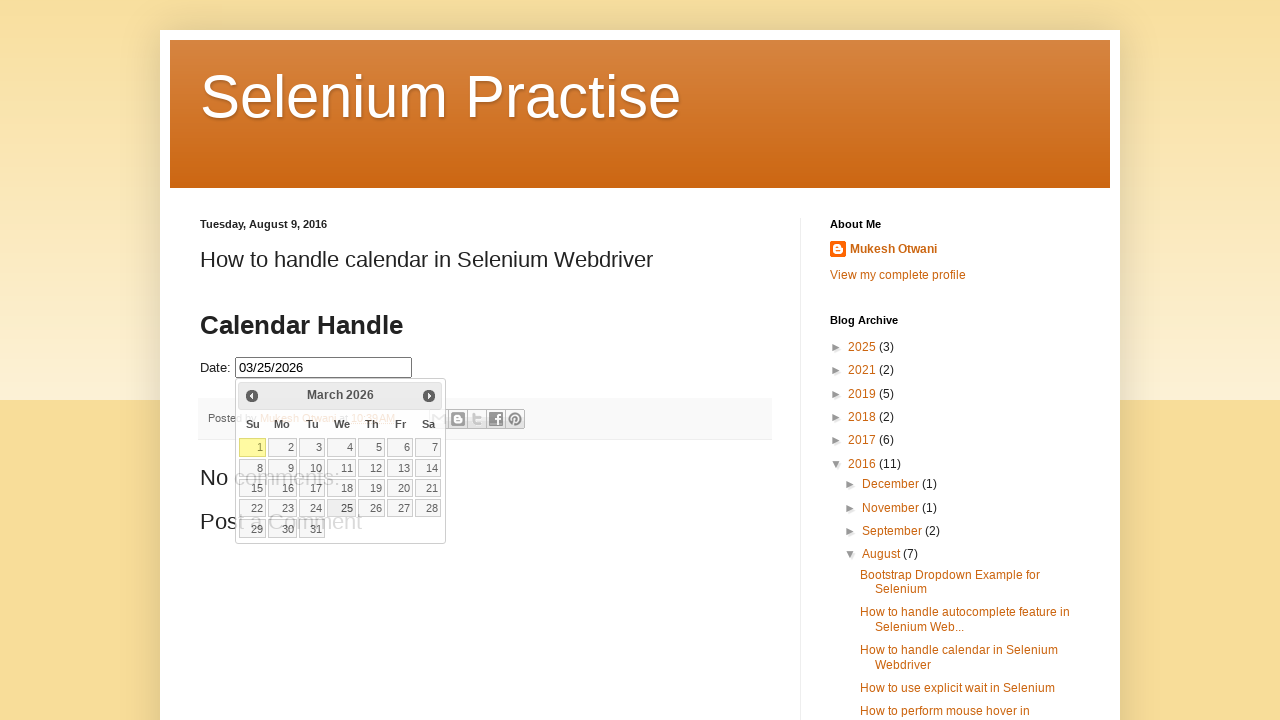

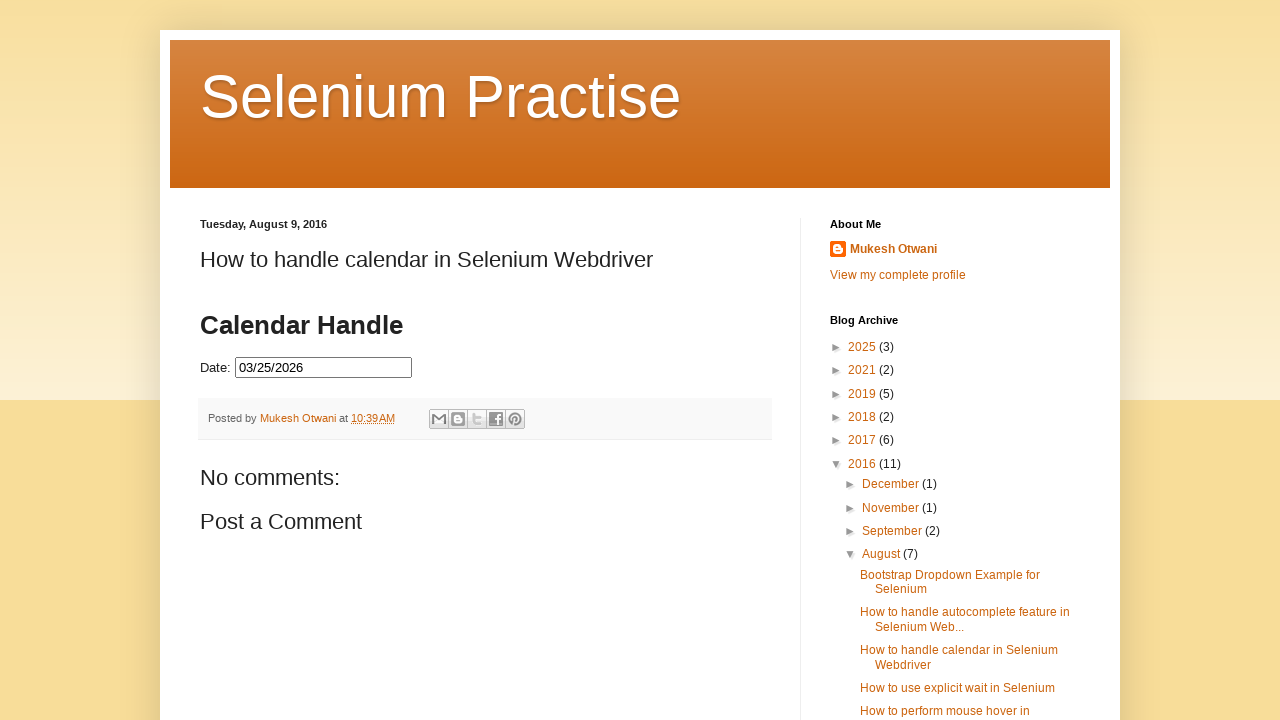